Tests a form submission by filling in name, email, and address fields, then submitting the form

Starting URL: https://demoqa.com/text-box

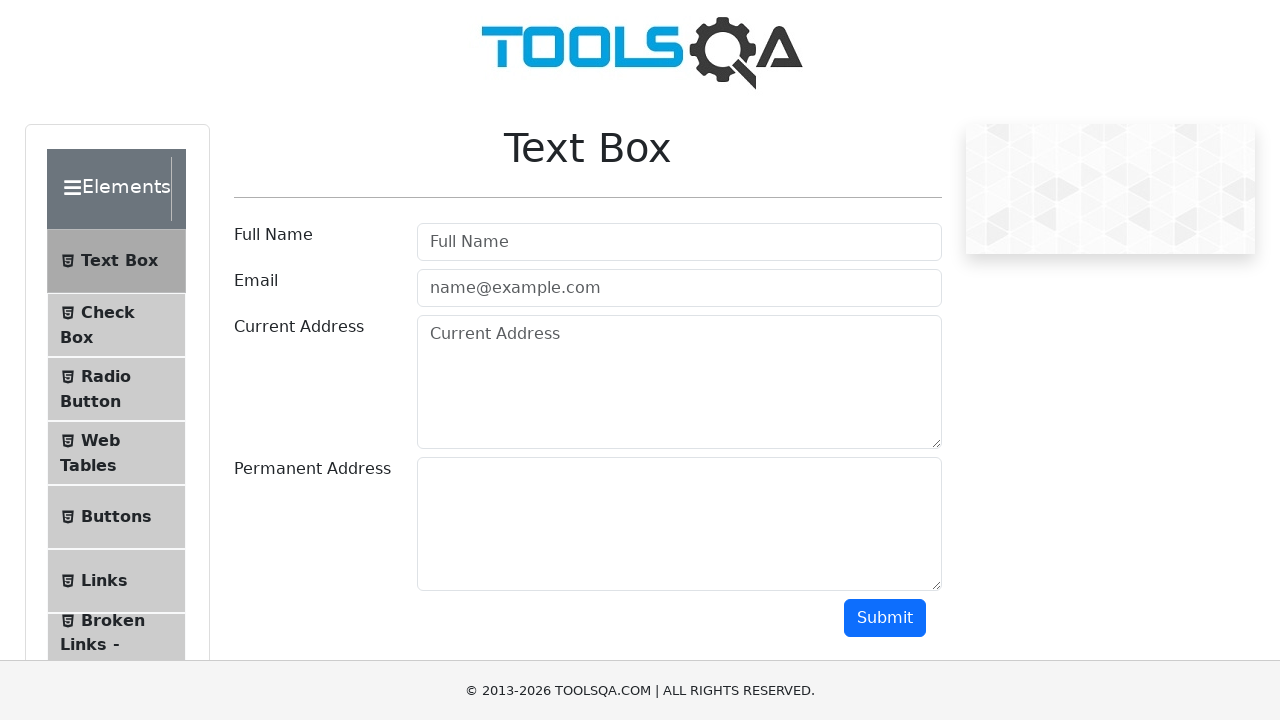

Filled in name field with 'John Anderson' on input#userName
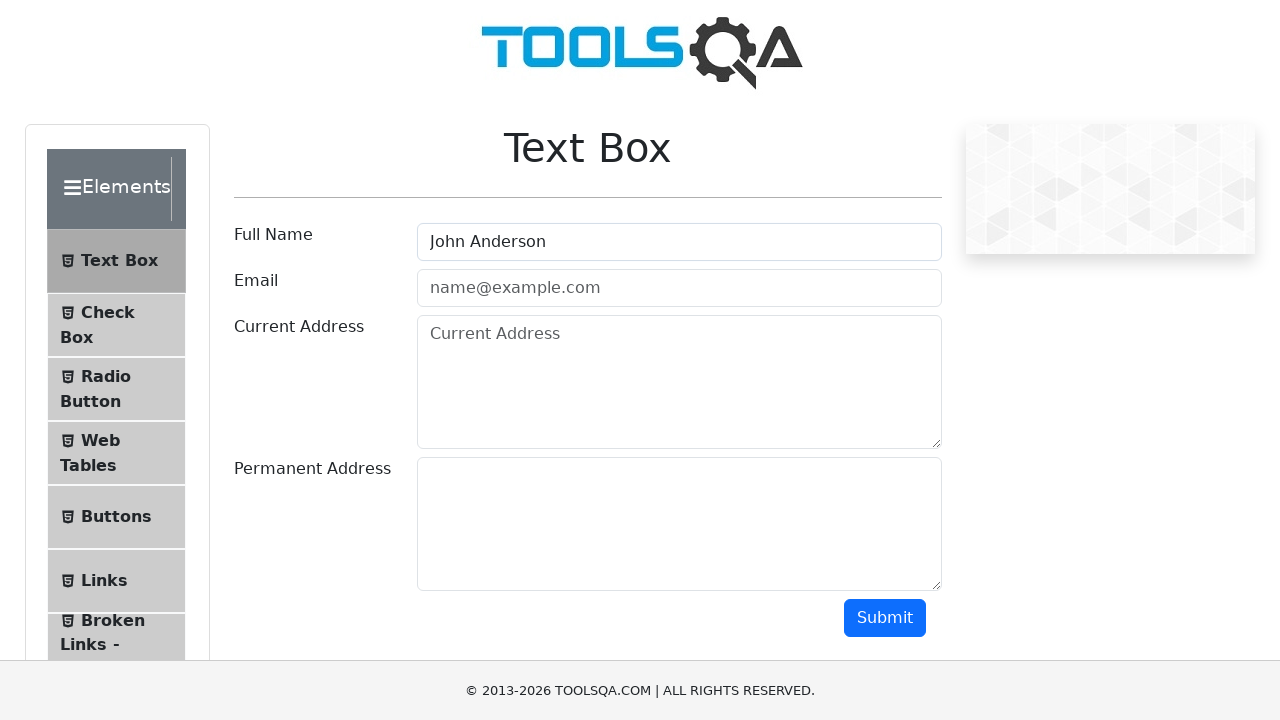

Filled in email field with 'john.anderson@example.com' on input[type='email']
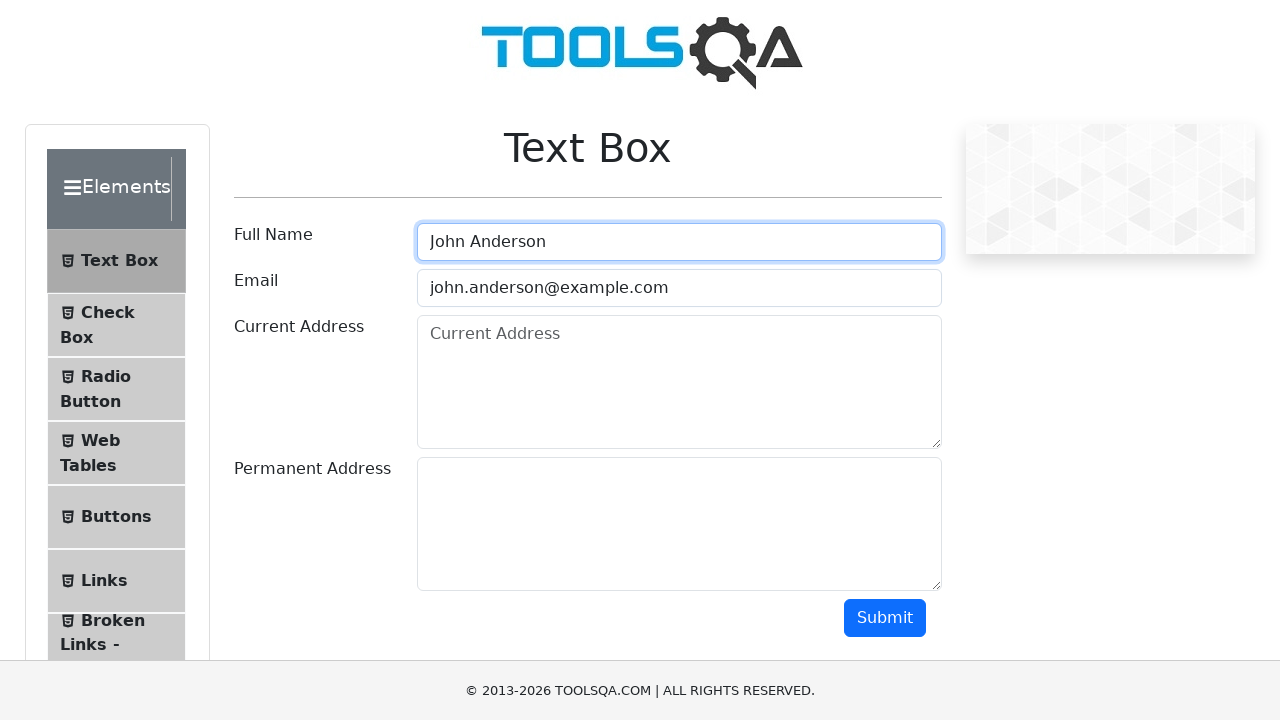

Filled in current address field with '456 Oak Street' on textarea.form-control
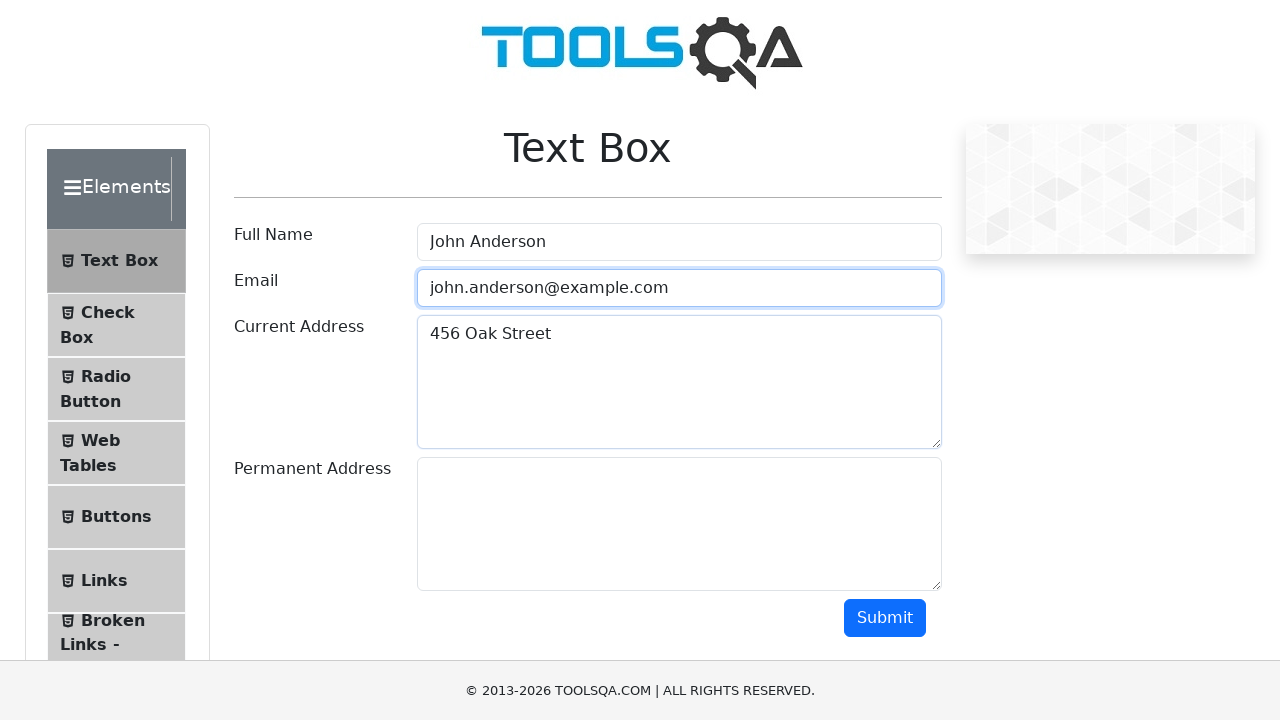

Filled in permanent address field with '789 Pine Avenue' on textarea#permanentAddress
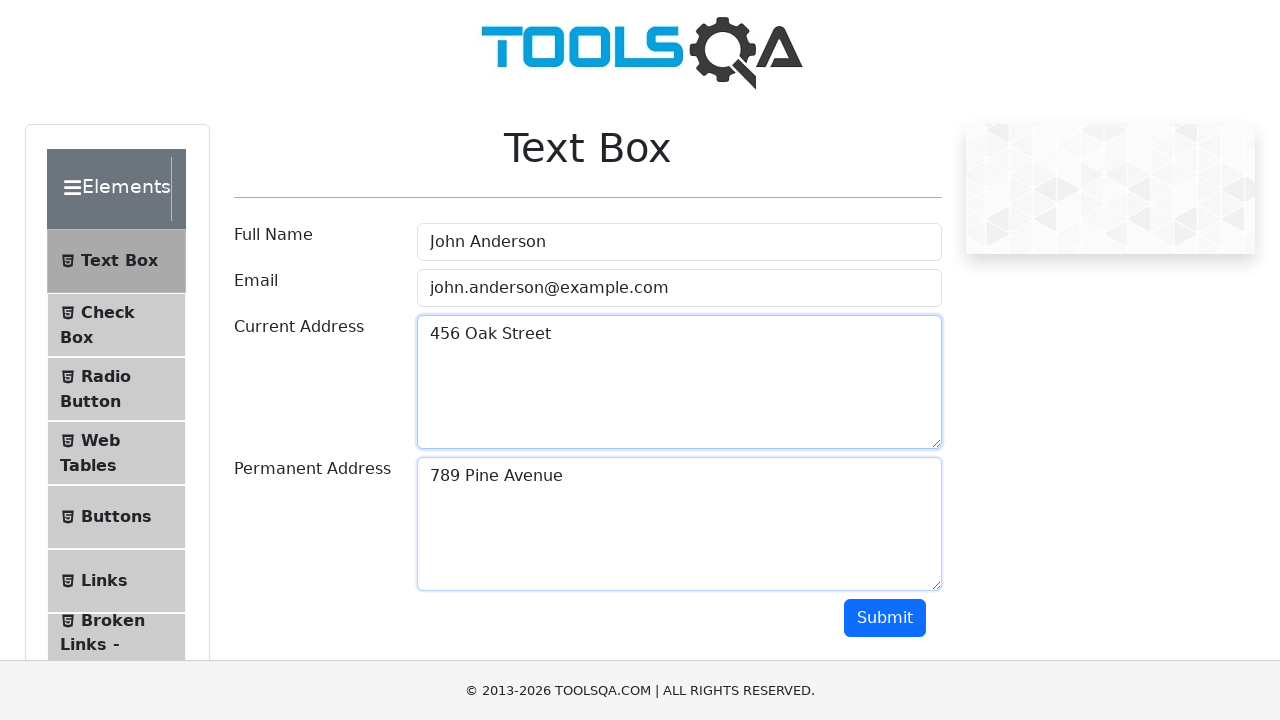

Clicked submit button to submit the form at (885, 618) on button#submit
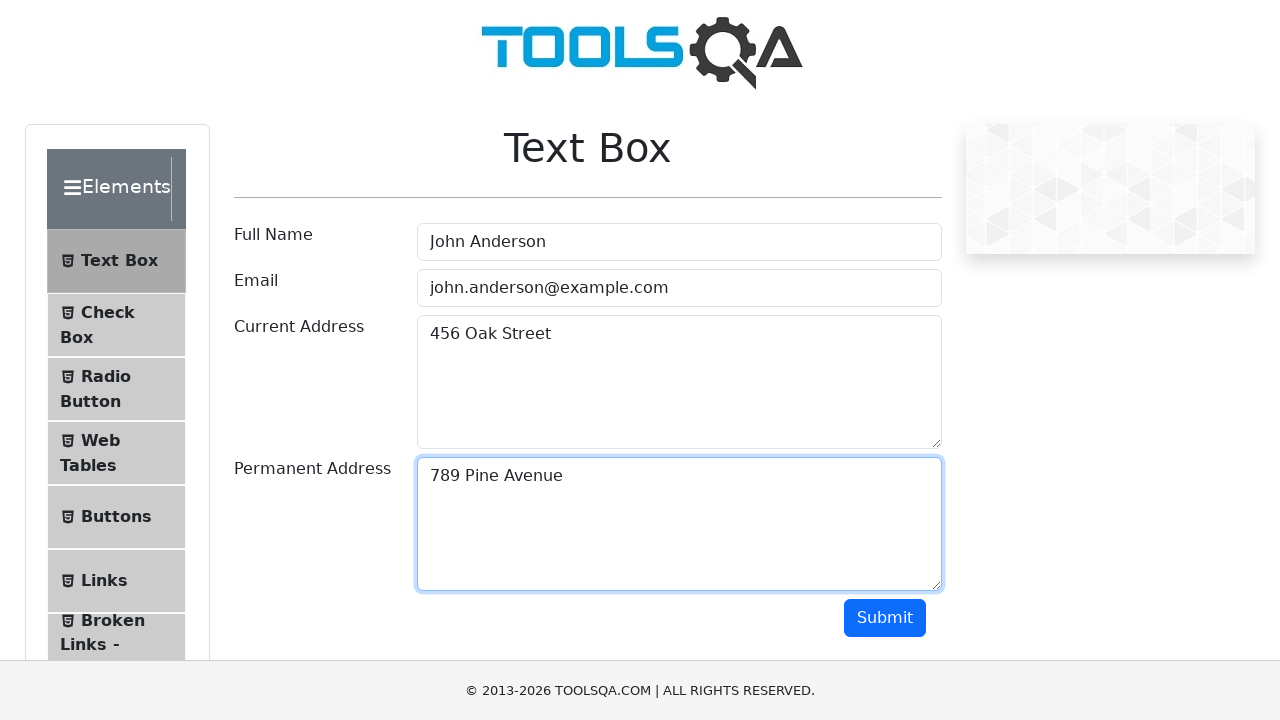

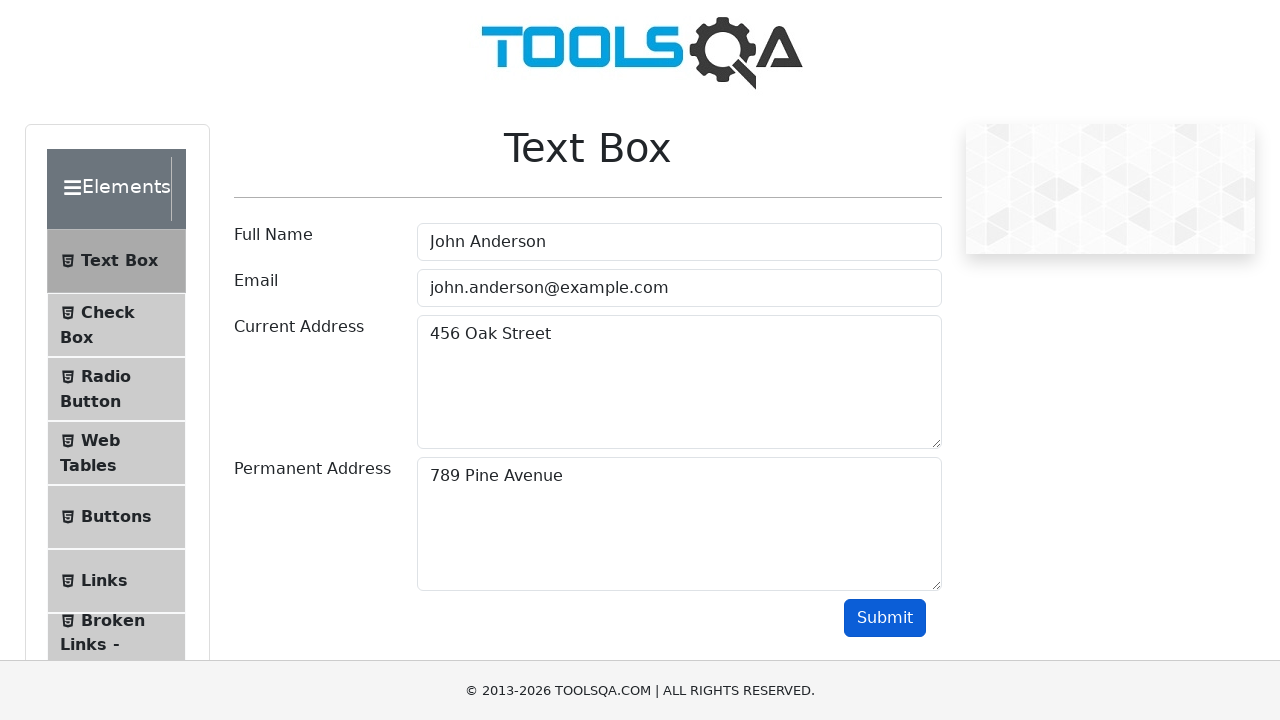